Tests the Sample App demo form by clicking the login button with empty username and password fields, verifying an "Invalid username/password" error message appears.

Starting URL: http://uitestingplayground.com/

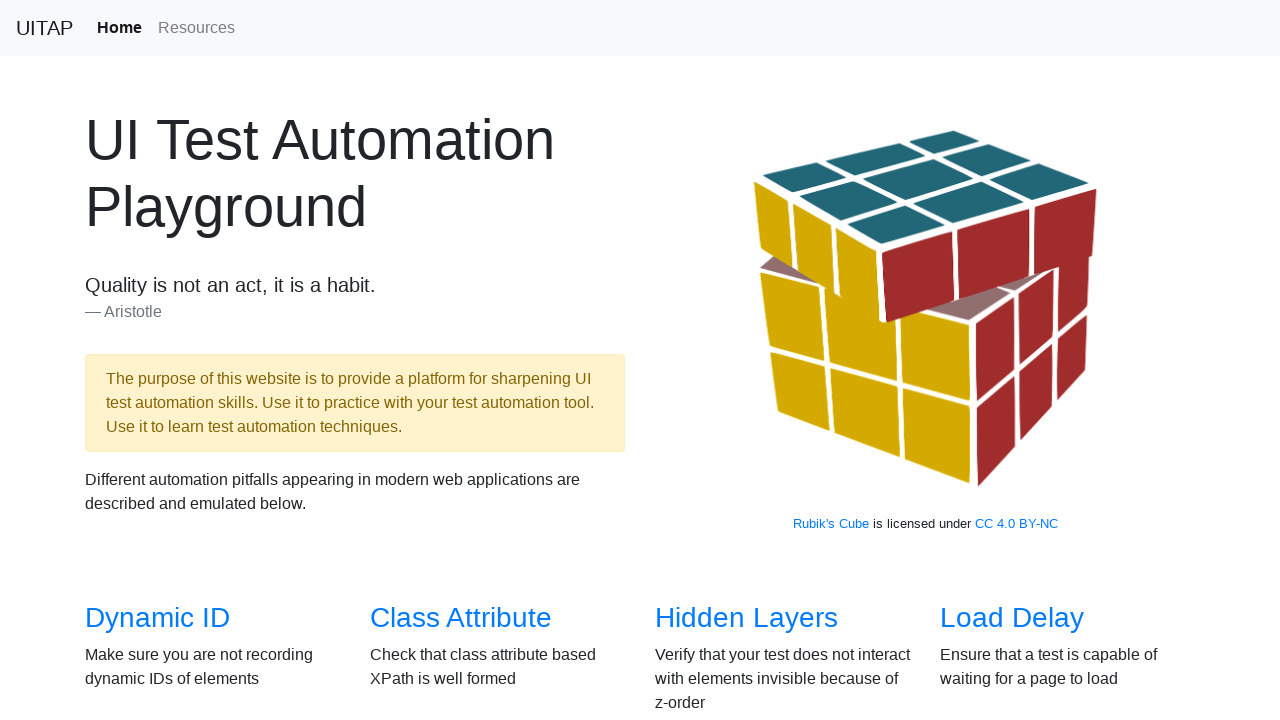

Clicked on Sample App link at (446, 360) on text=Sample App
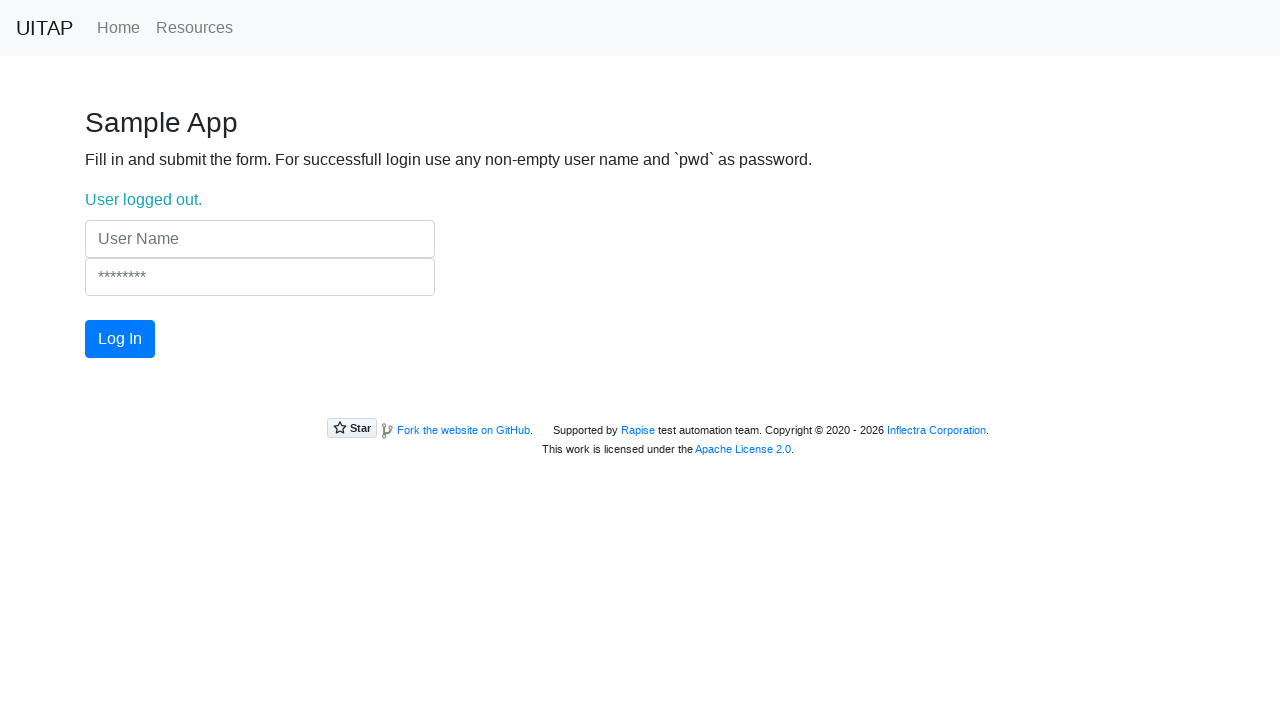

Clicked login button with empty username and password fields at (120, 339) on button.btn.btn-primary
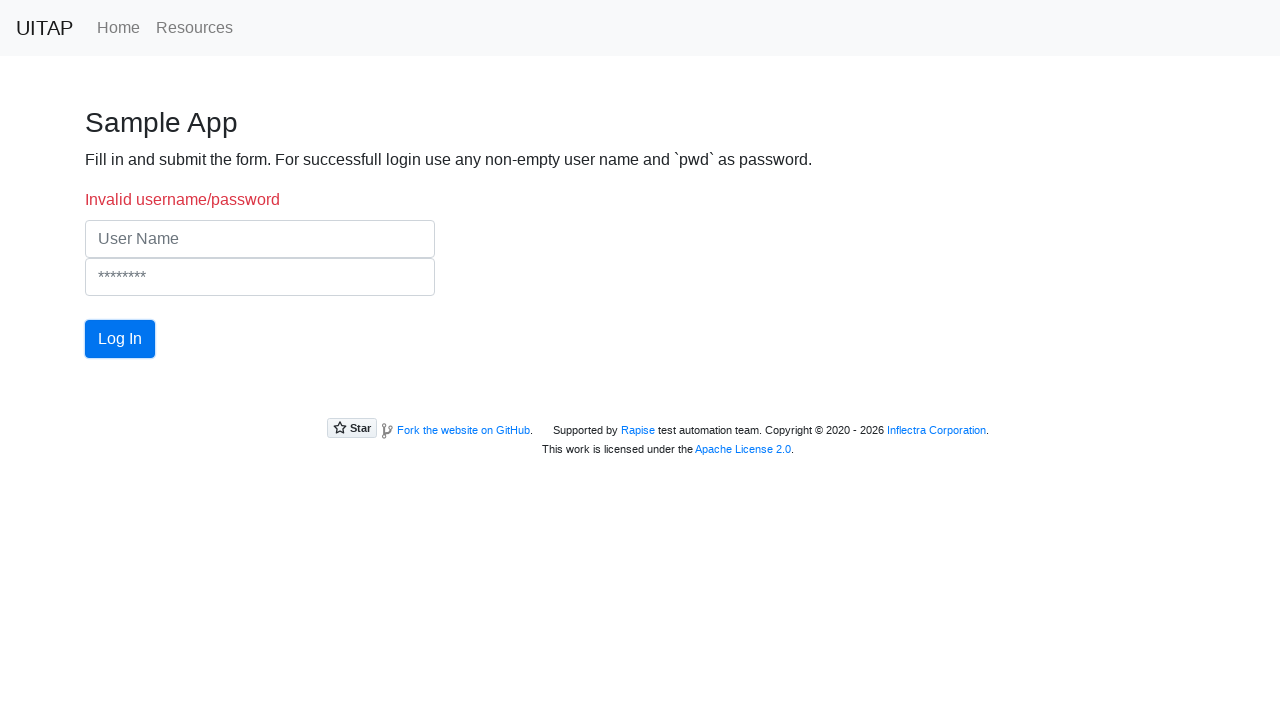

Verified 'Invalid username/password' error message appeared
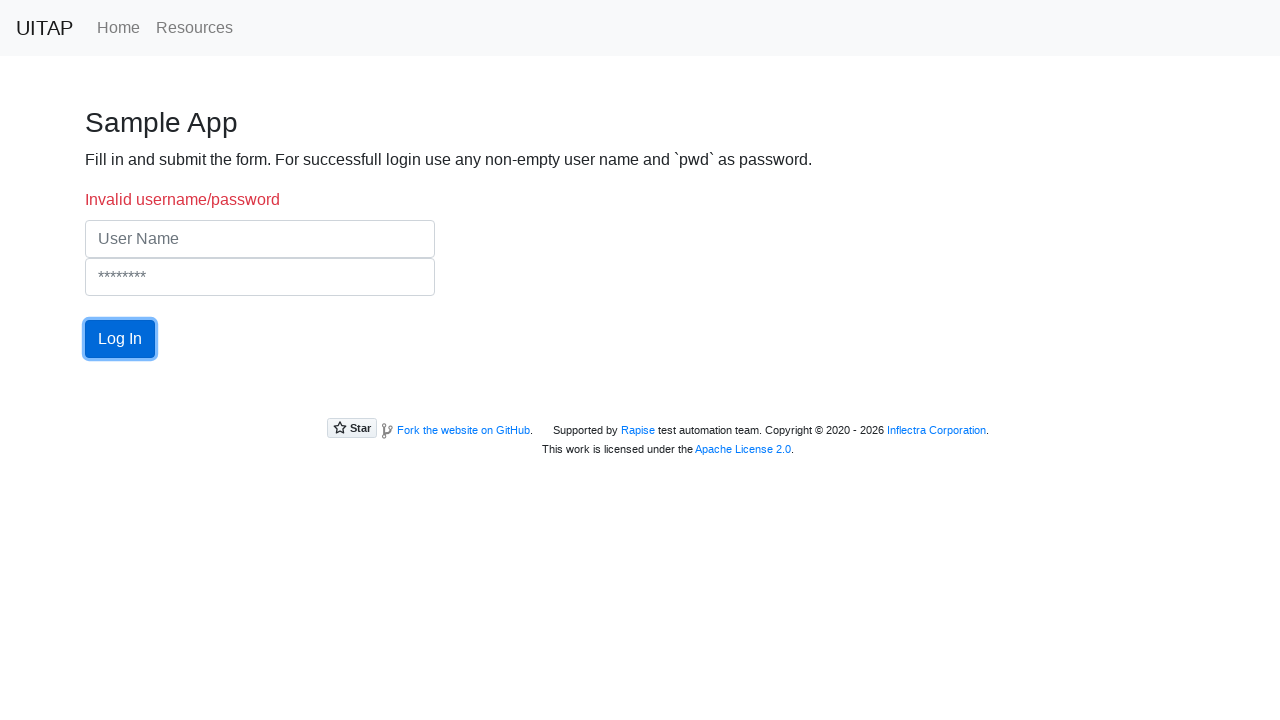

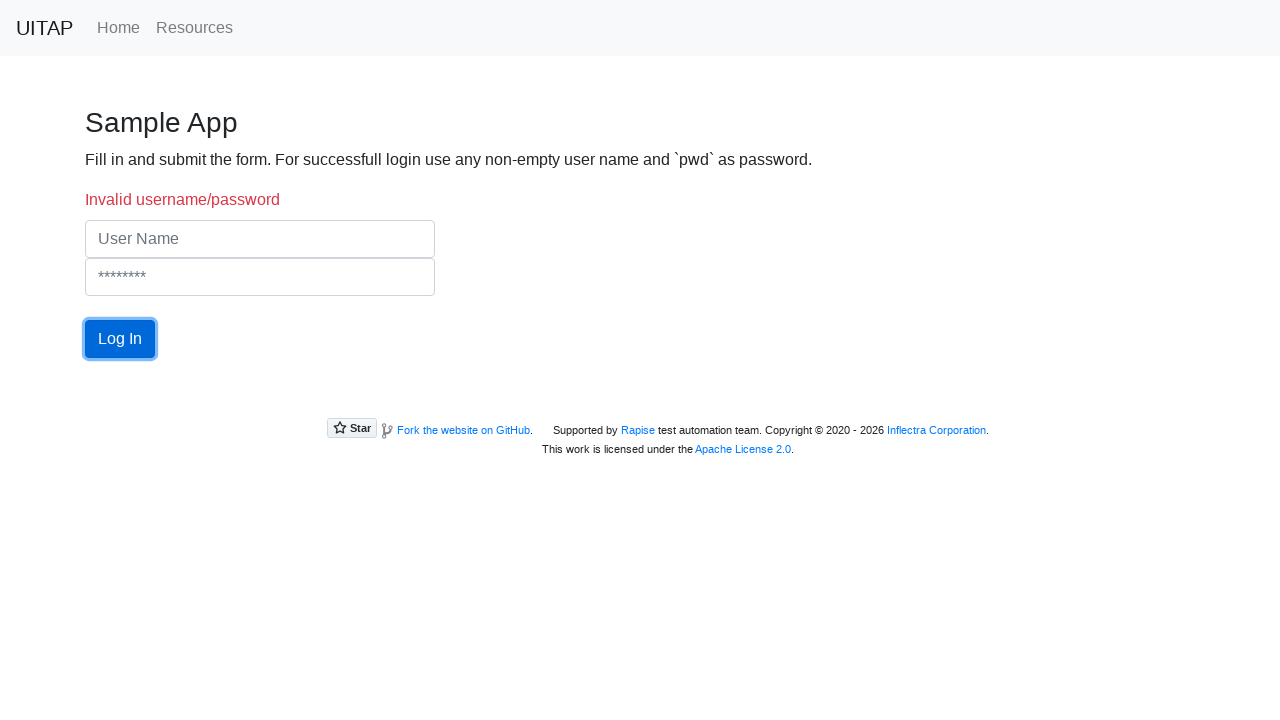